Tests login functionality on a demo site by filling username and password fields and verifying successful login

Starting URL: https://the-internet.herokuapp.com/login

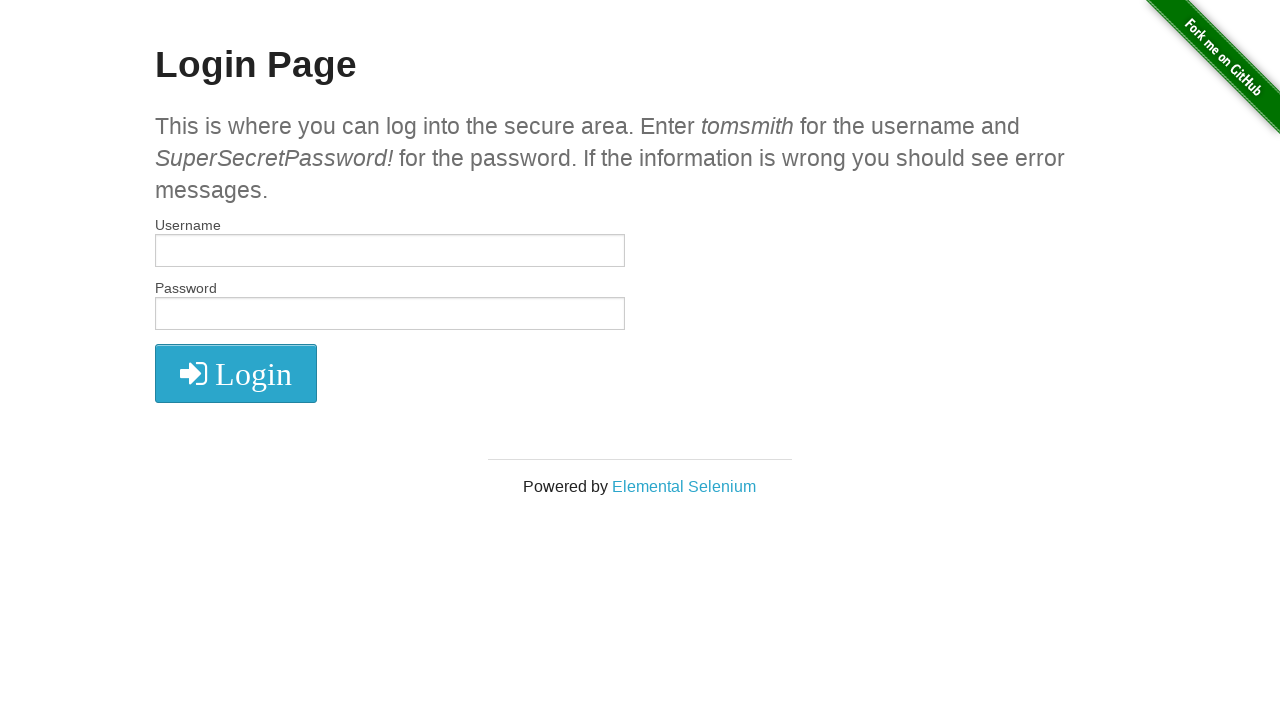

Filled username field with 'tomsmith' on #username
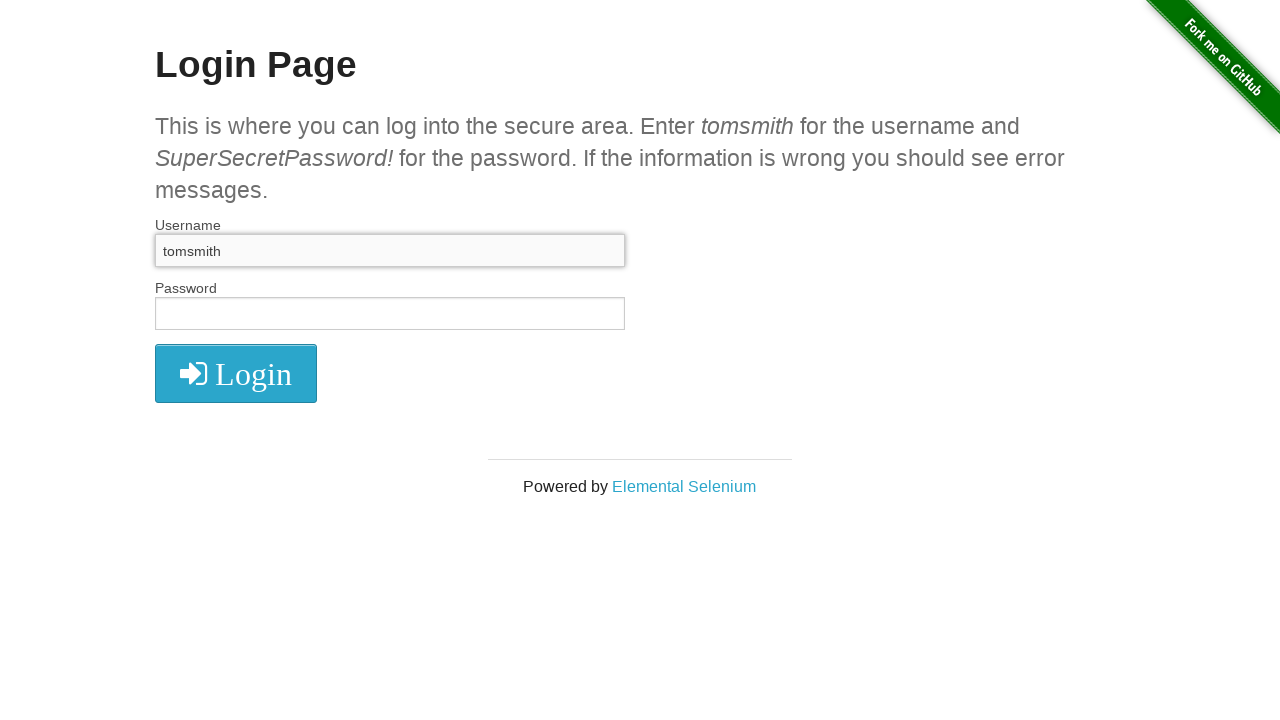

Filled password field with 'SuperSecretPassword!' on #password
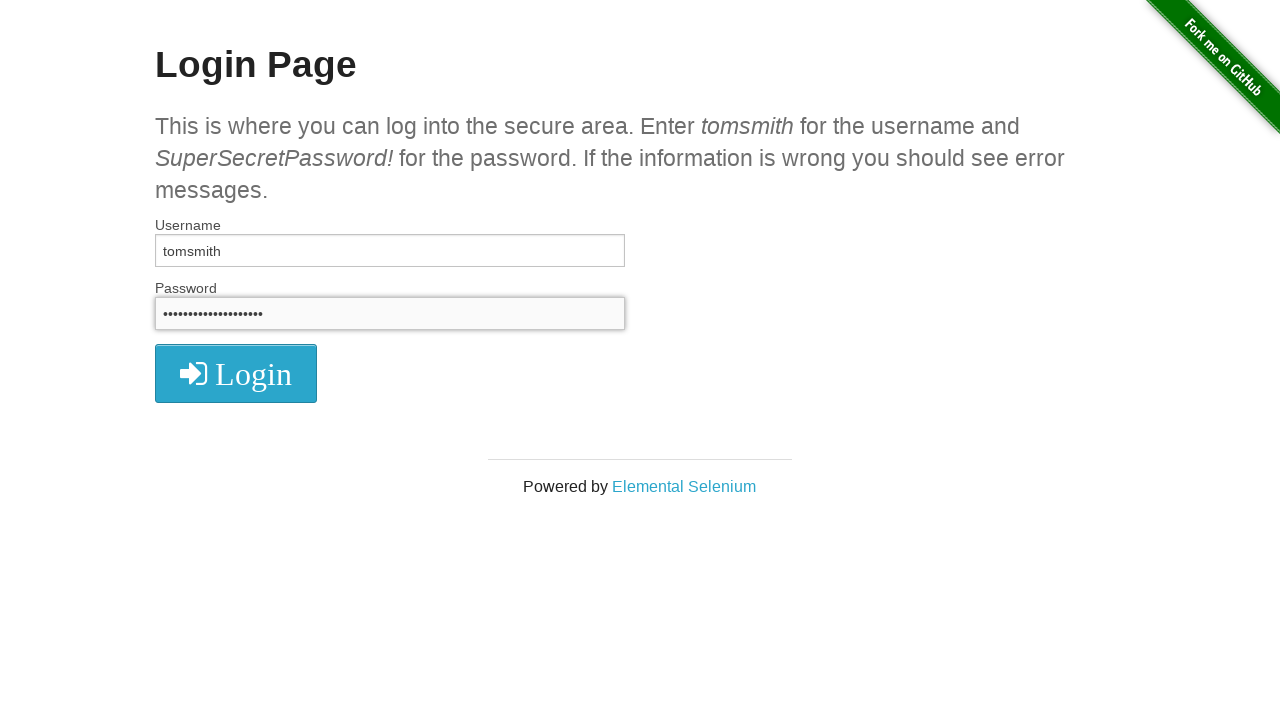

Clicked login button at (236, 373) on .radius
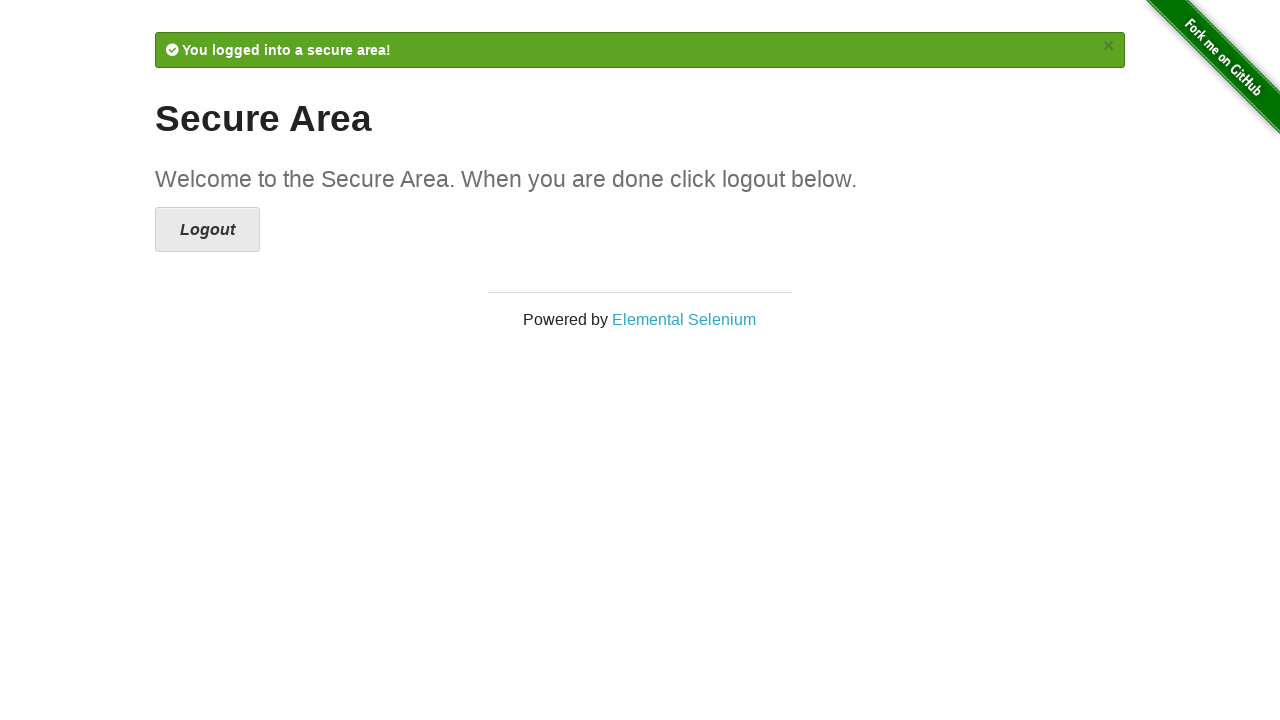

Flash message element appeared confirming login
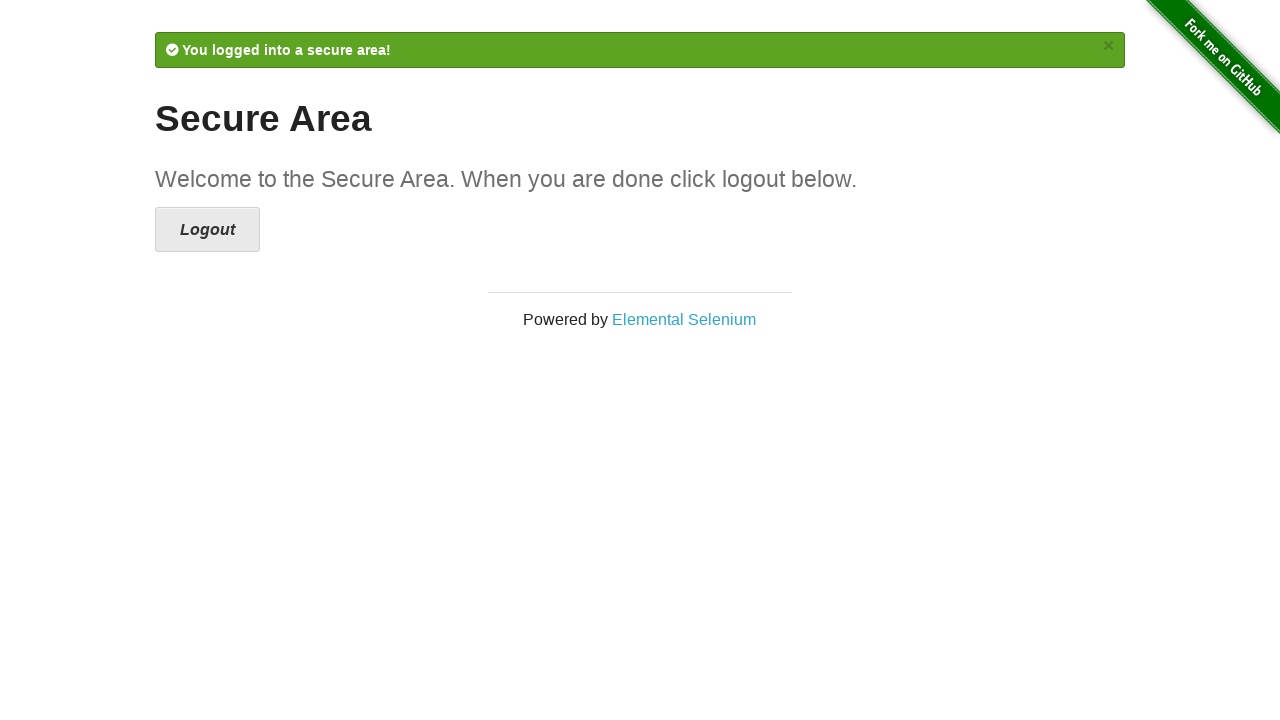

Sign out icon appeared confirming successful login
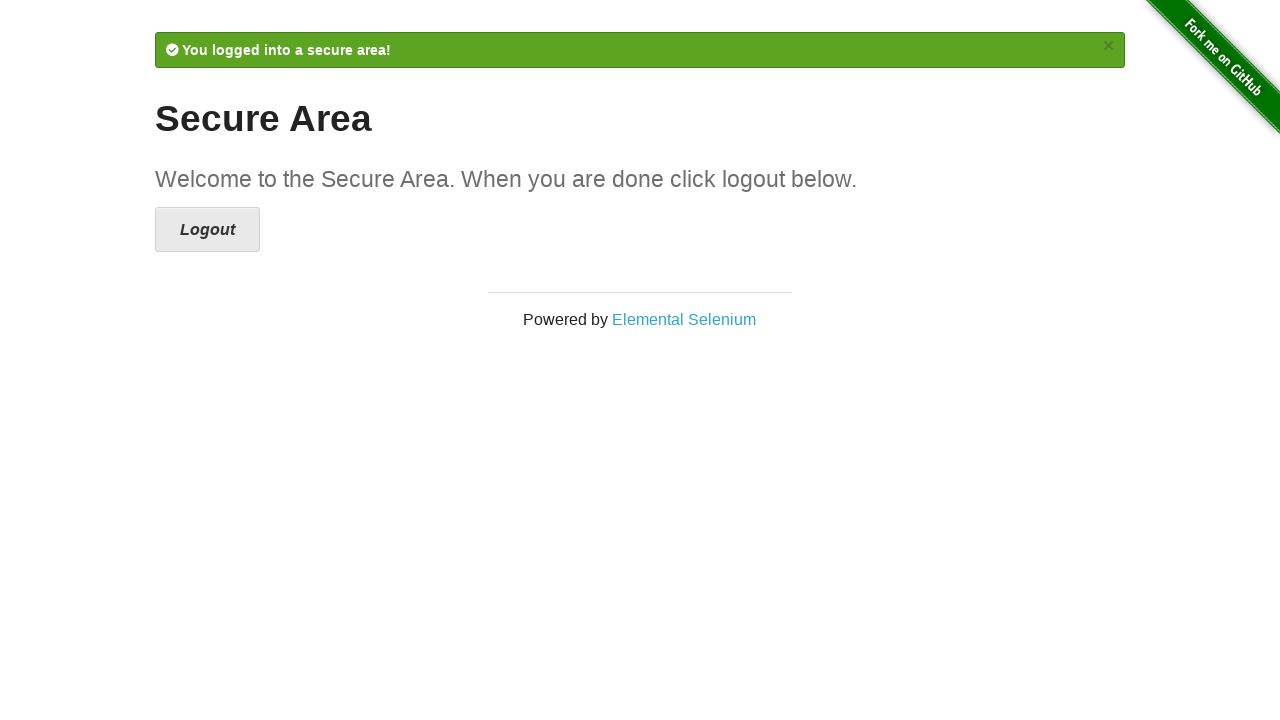

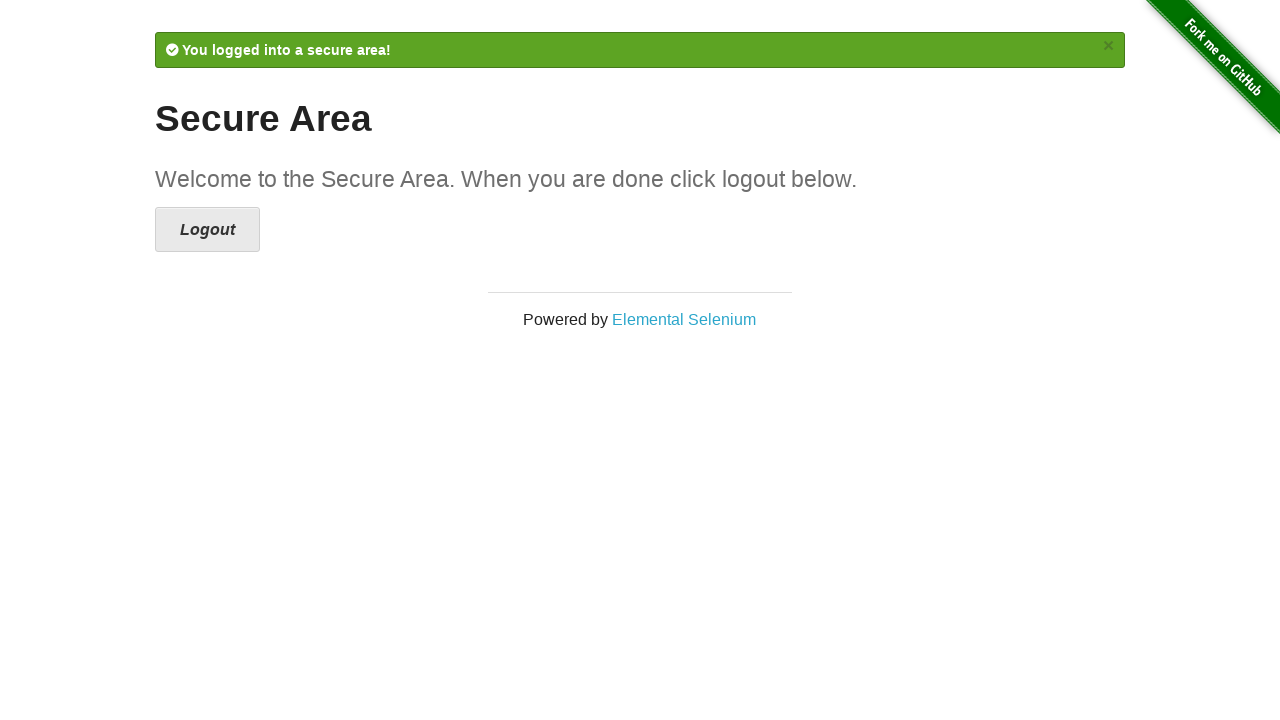